Tests dynamic dropdown functionality on a flight booking practice page by selecting Bangalore as the origin city and Mumbai as the destination city from interactive dropdown menus.

Starting URL: https://rahulshettyacademy.com/dropdownsPractise/

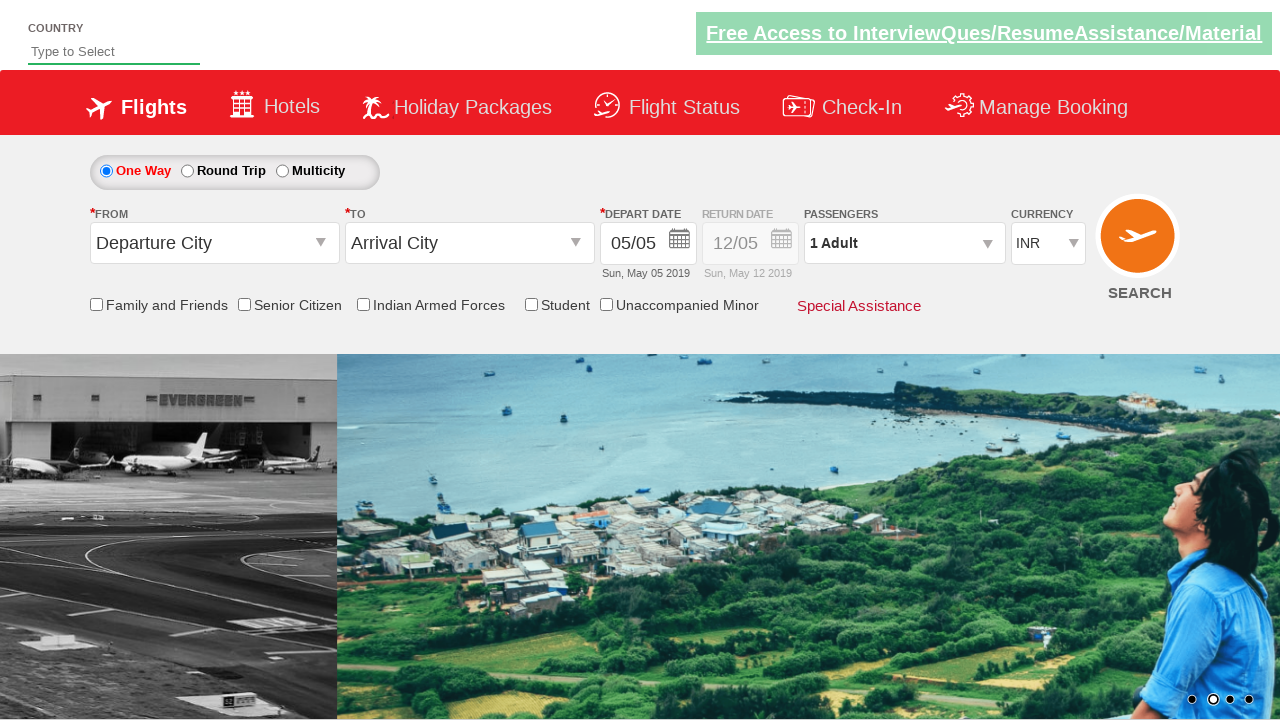

Clicked on the 'From' dropdown to open origin city selection at (323, 244) on span#ctl00_mainContent_ddl_originStation1_CTXTaction
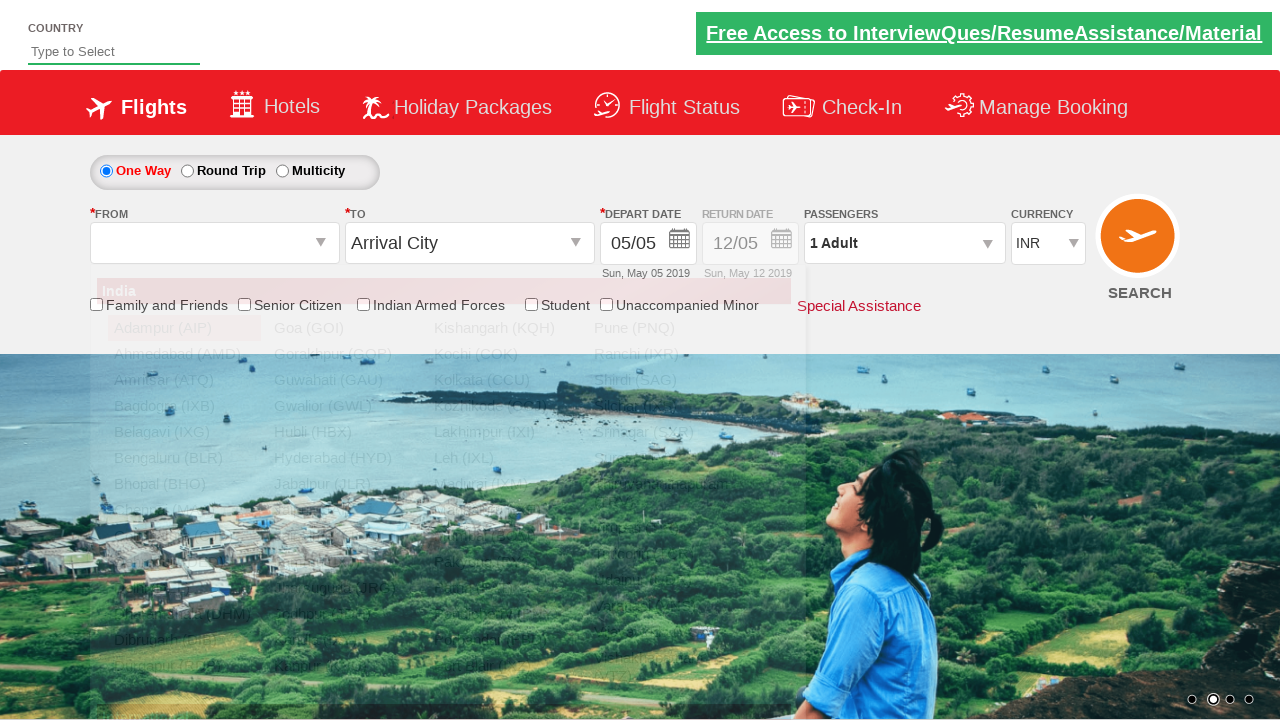

Waited for dropdown options to appear
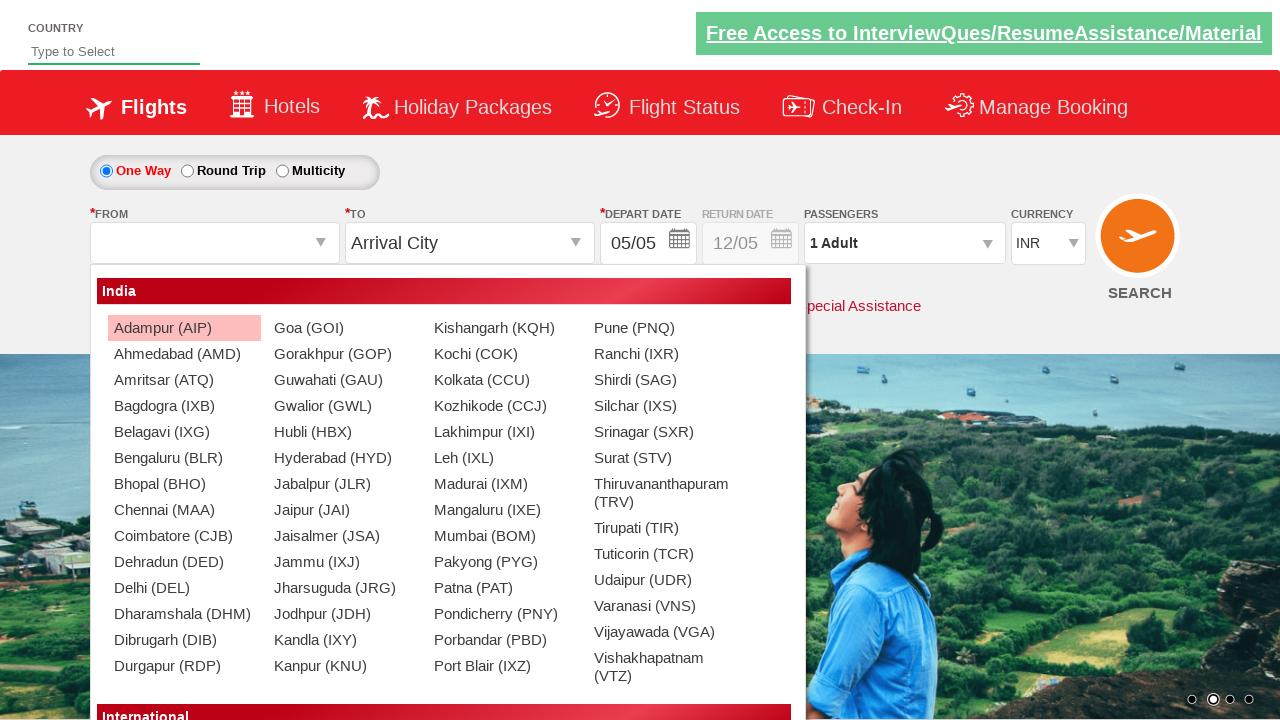

Selected Bangalore as the origin city from dropdown at (184, 458) on (//a[@value='BLR'])[1]
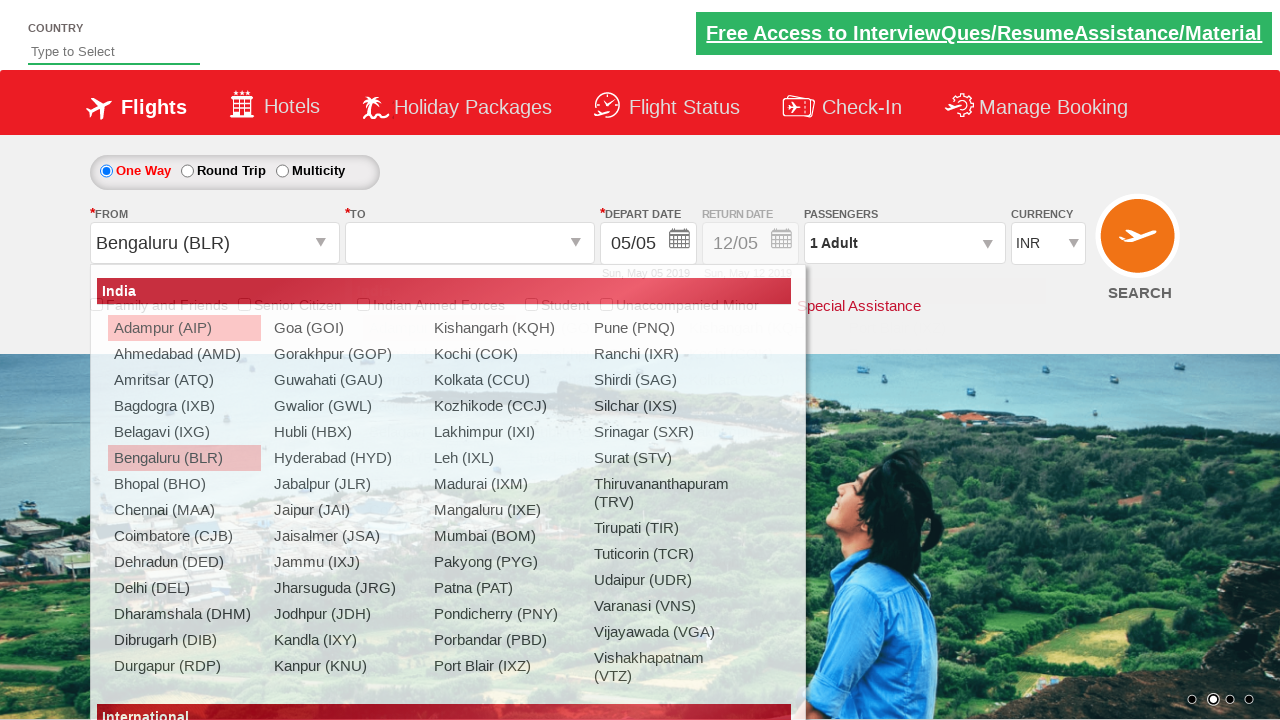

Waited for destination city dropdown options to appear
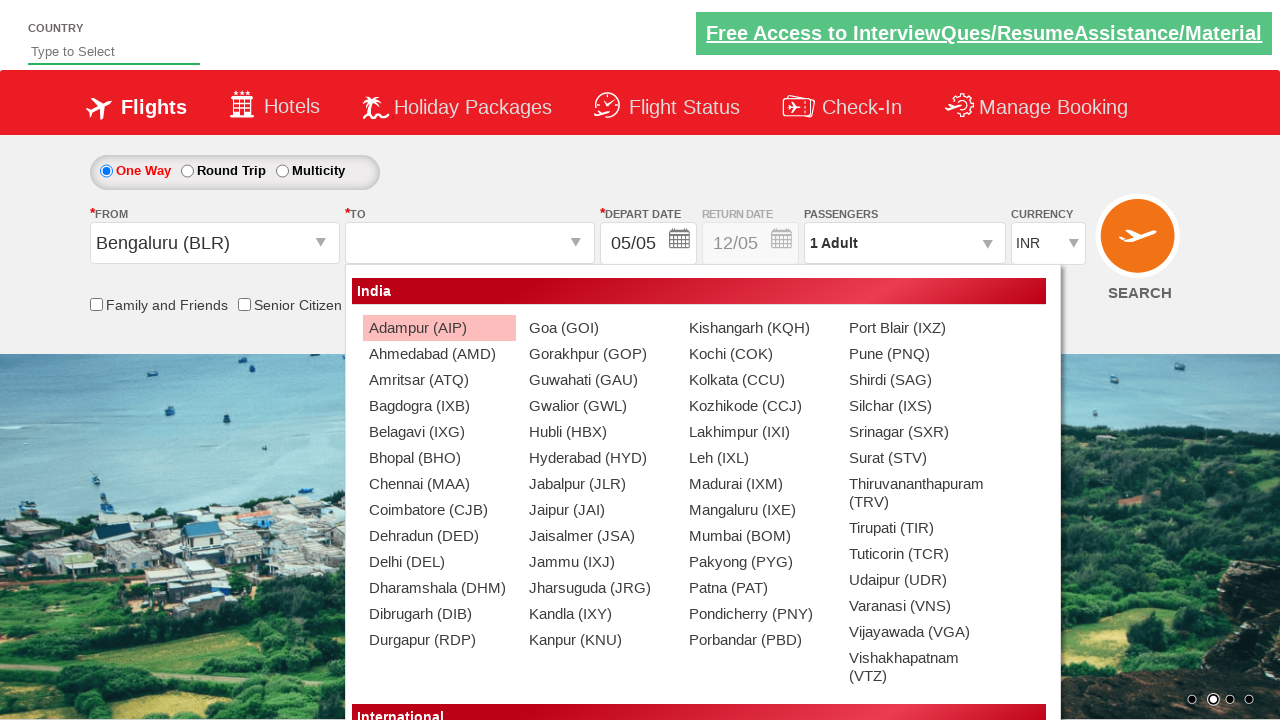

Selected Mumbai as the destination city from dropdown at (759, 536) on (//a[@value='BOM'])[2]
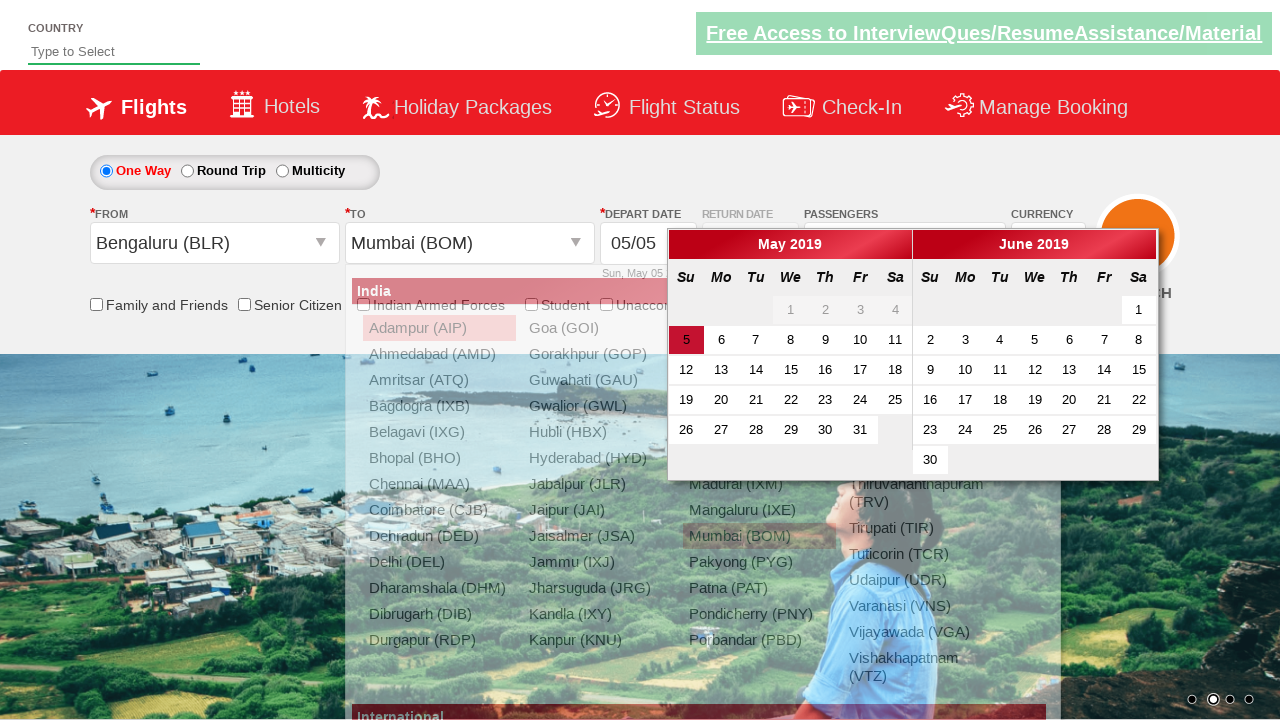

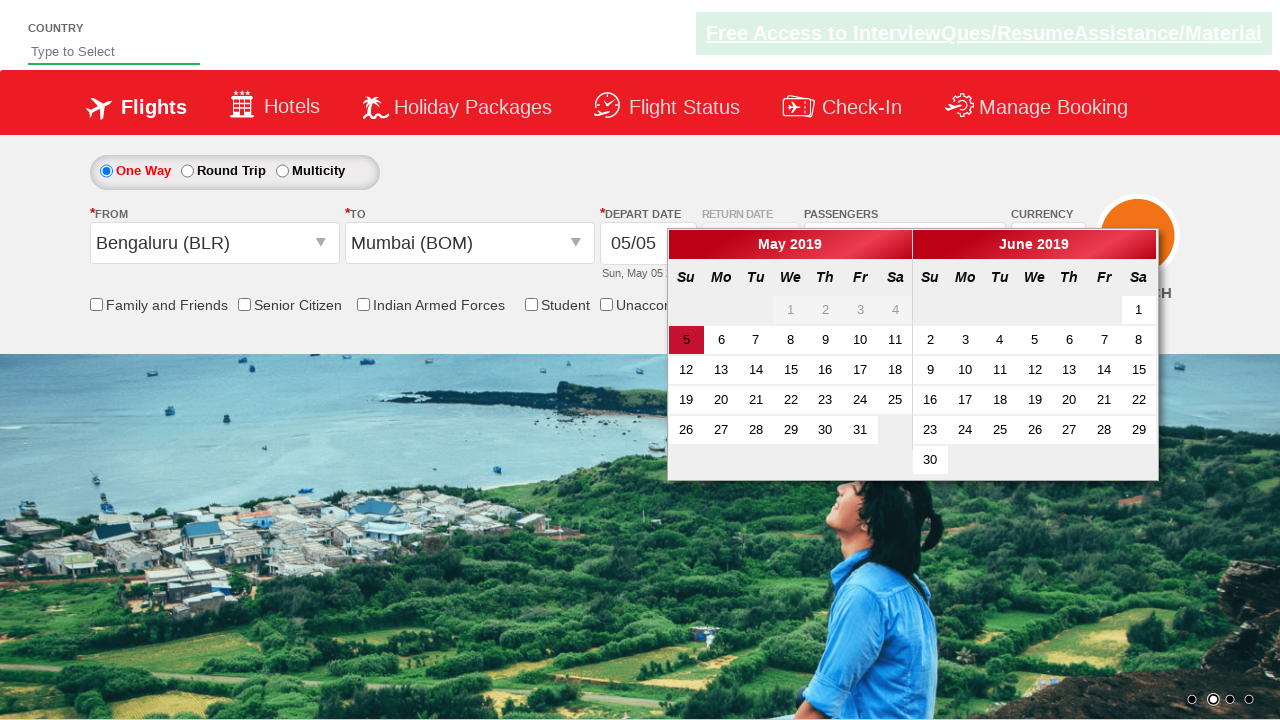